Tests that the "comments" navigation link turns white when active/clicked

Starting URL: https://news.ycombinator.com/news

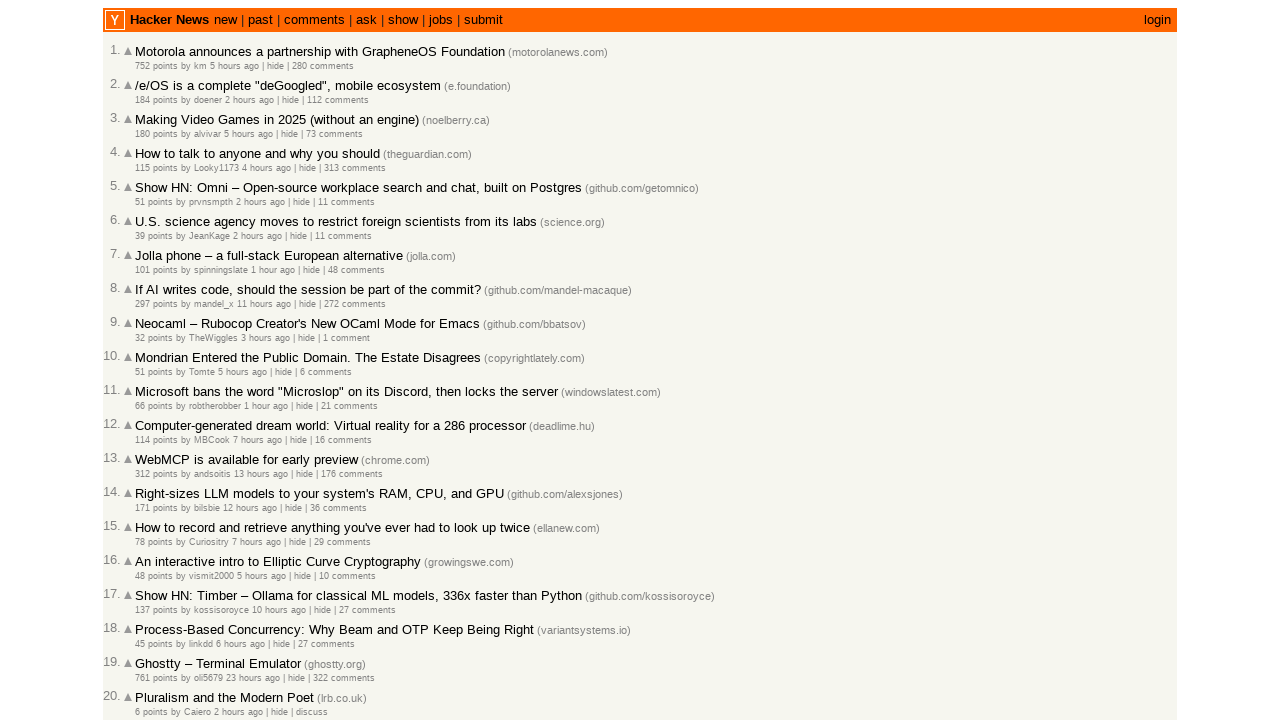

Located the comments navigation link
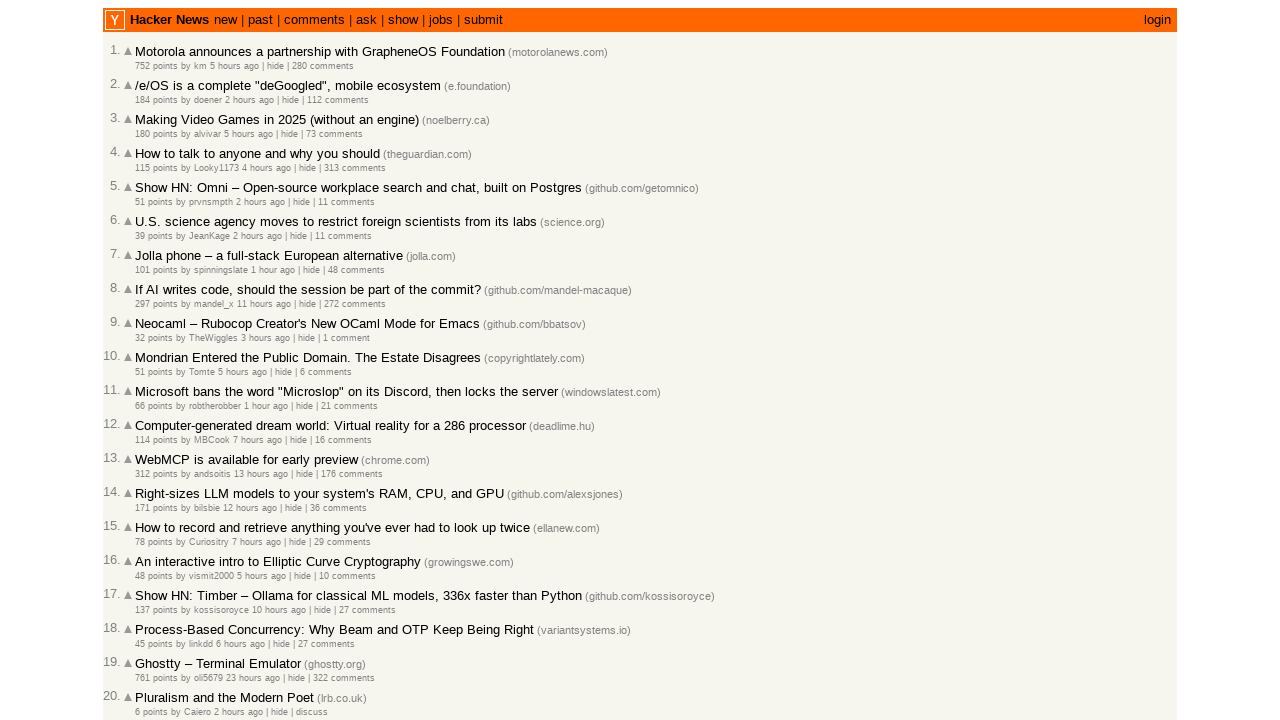

Retrieved initial color of comments link
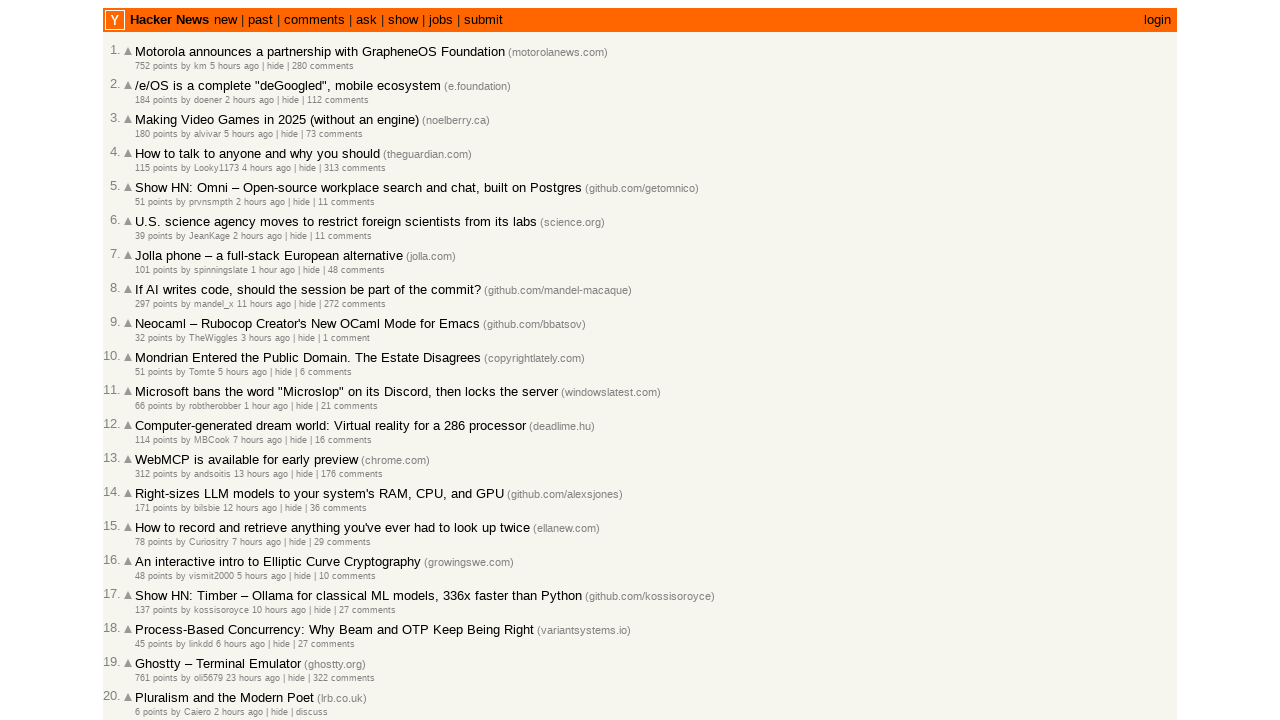

Verified comments link is black initially
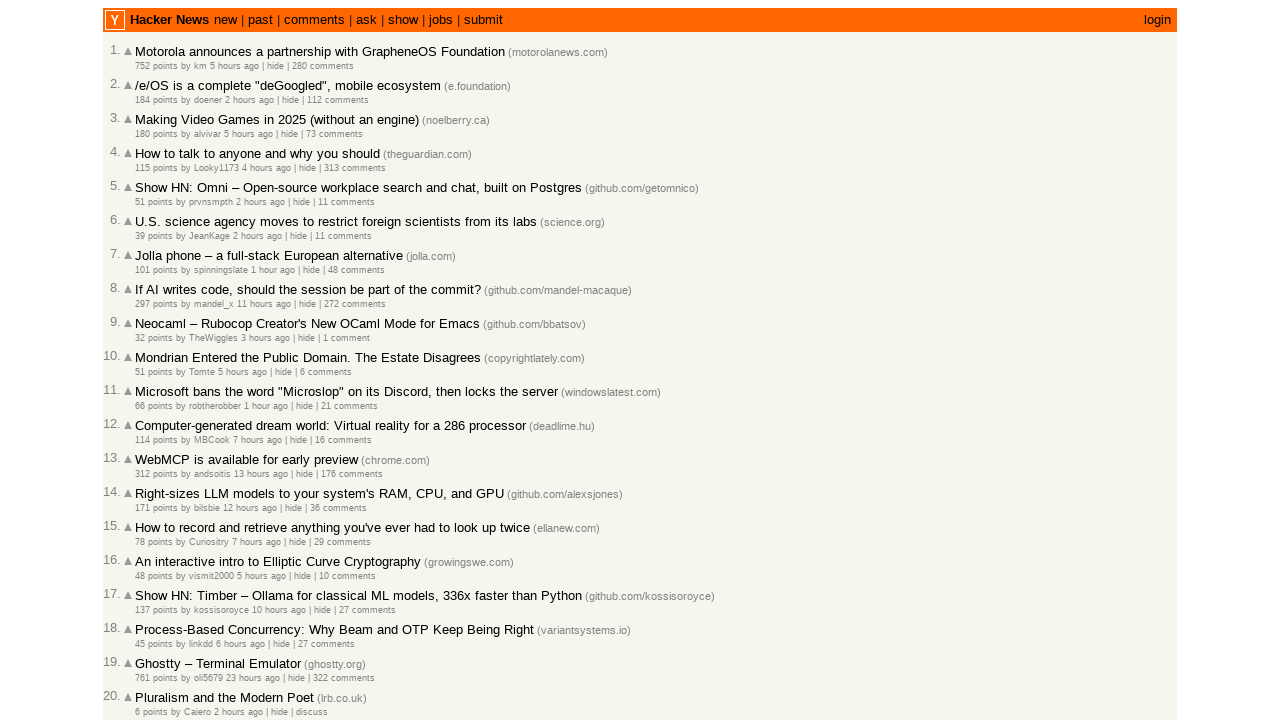

Clicked on the comments link at (314, 20) on a[href="newcomments"]:has-text("comments")
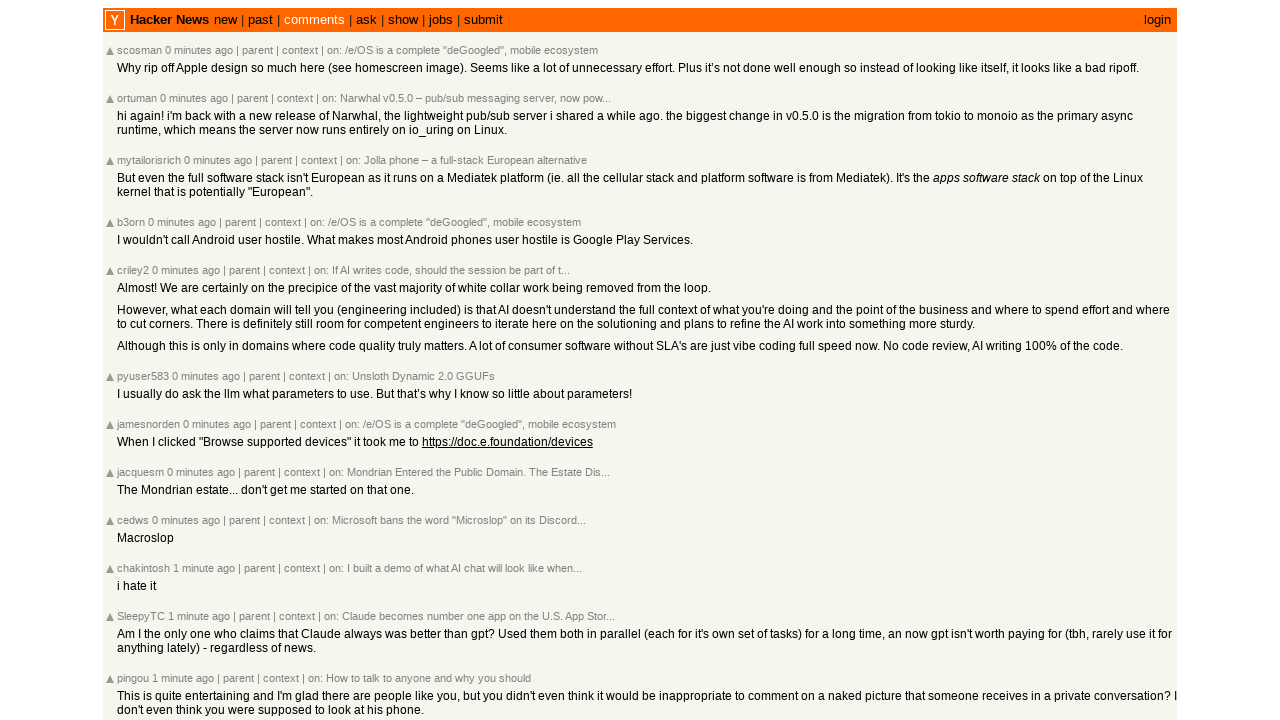

Waited for page to load after clicking comments link
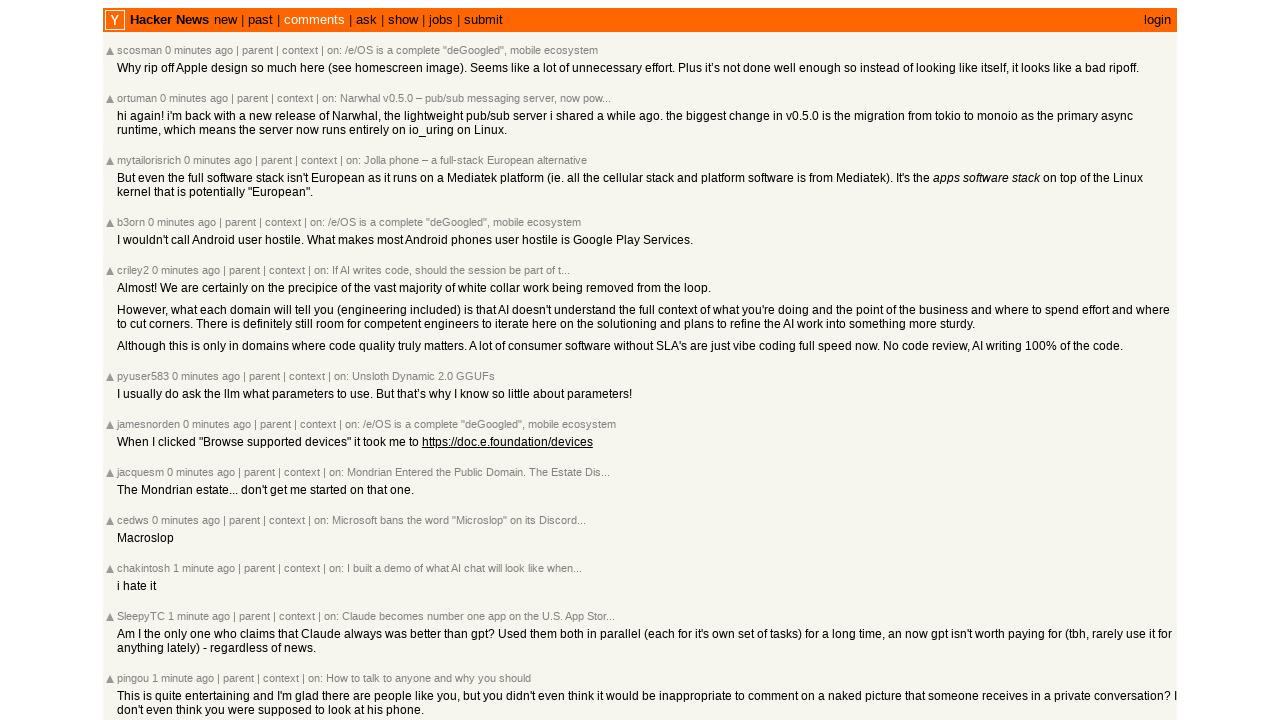

Retrieved color of comments link after navigation
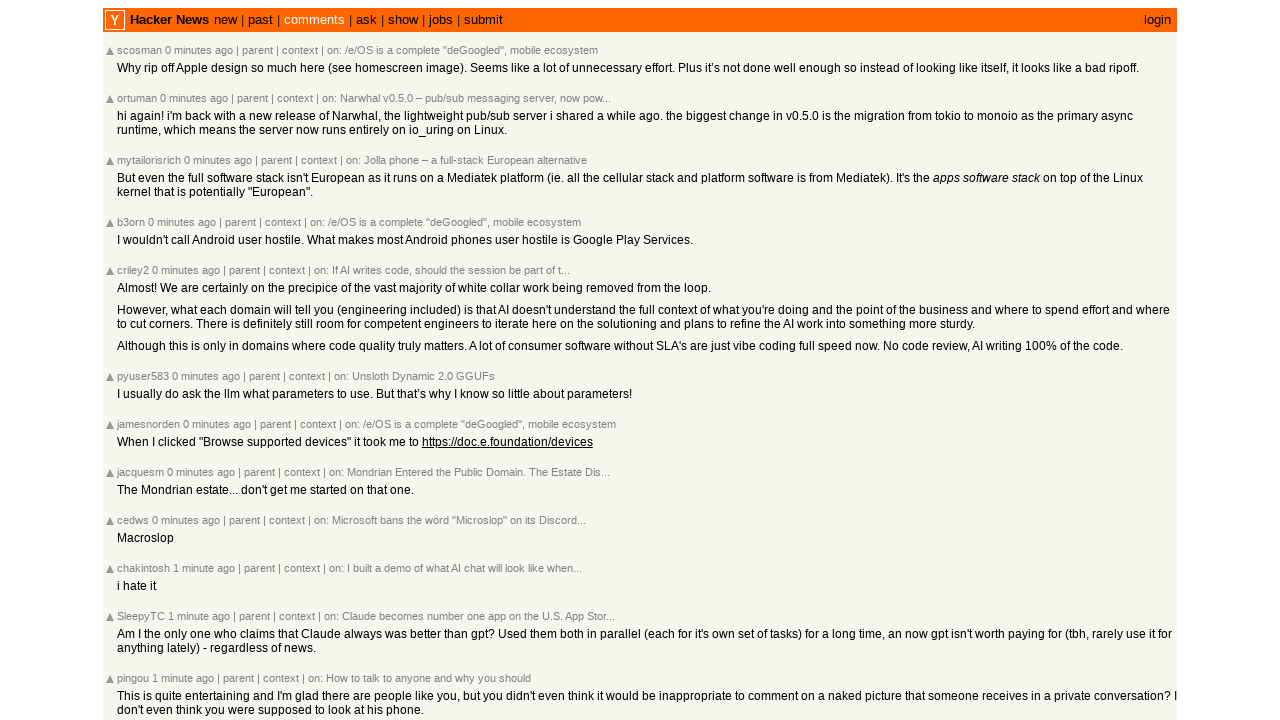

Verified comments link is white when active
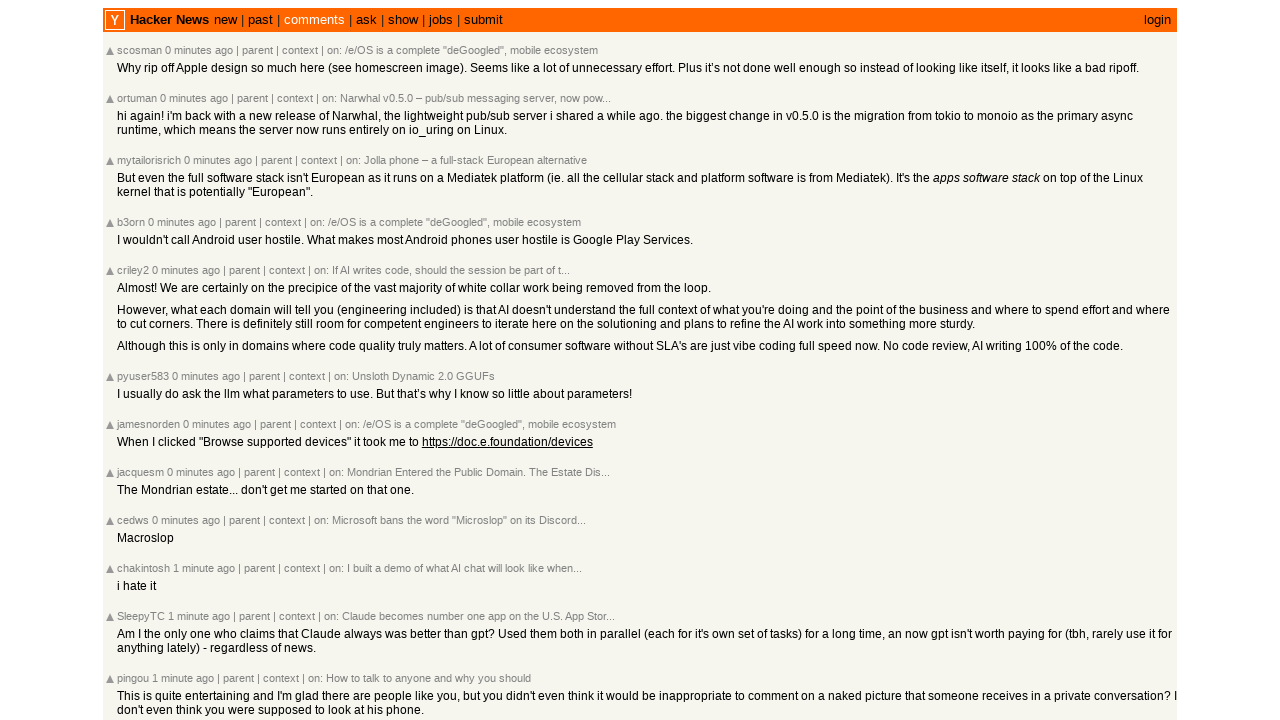

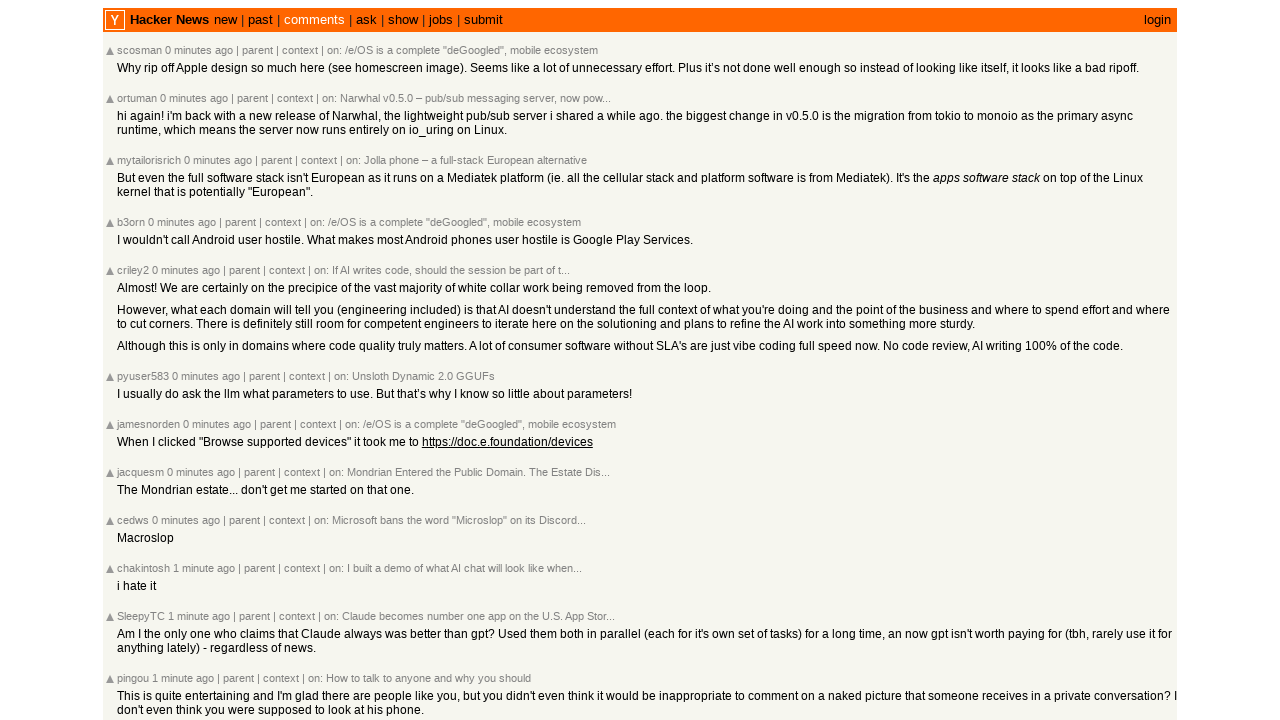